Tests that registration with valid fake data is permitted and stored

Starting URL: https://davi-vert.vercel.app/index.html

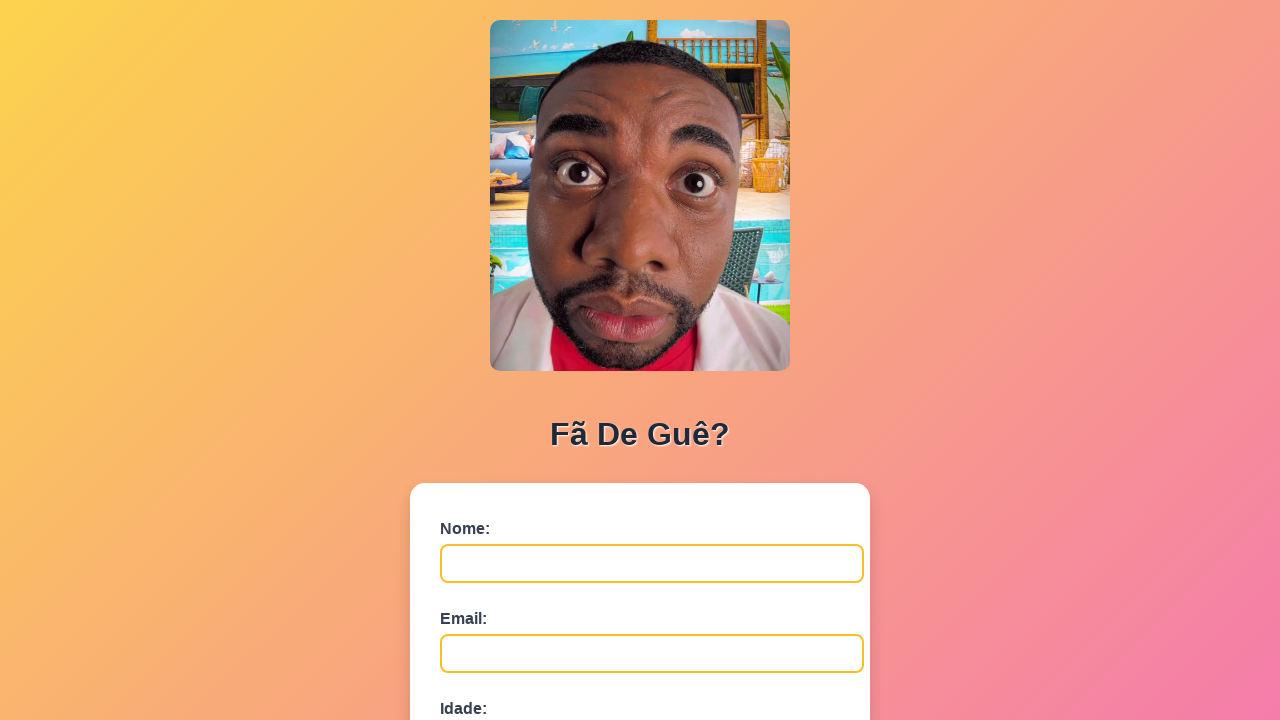

Cleared localStorage
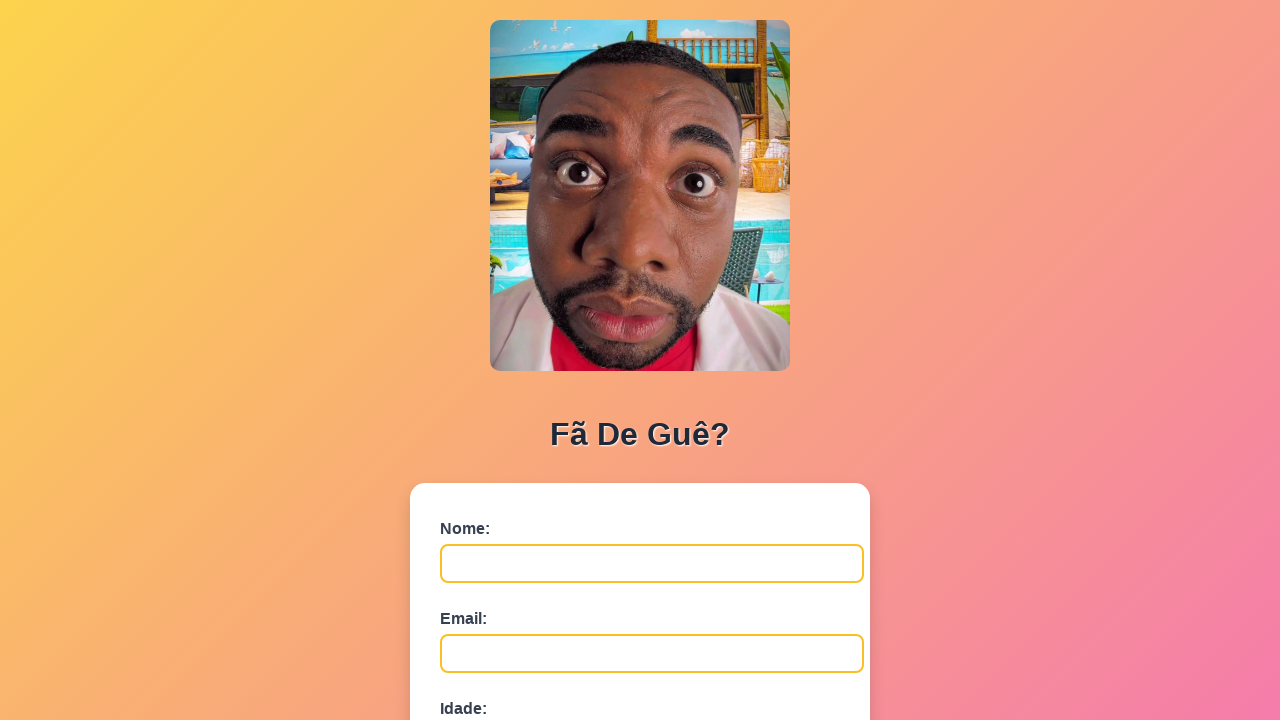

Filled name field with 'Isabella Rodrigues' on #nome
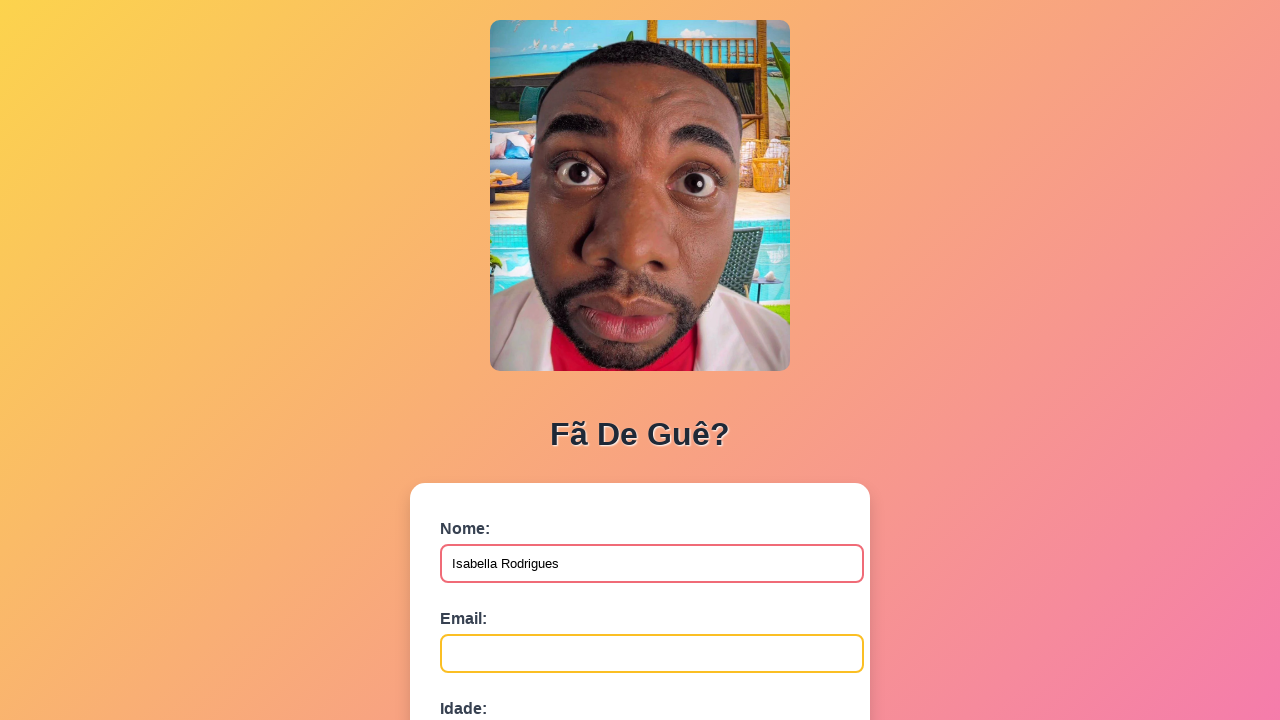

Filled email field with 'isabella.rodrigues@example.com' on #email
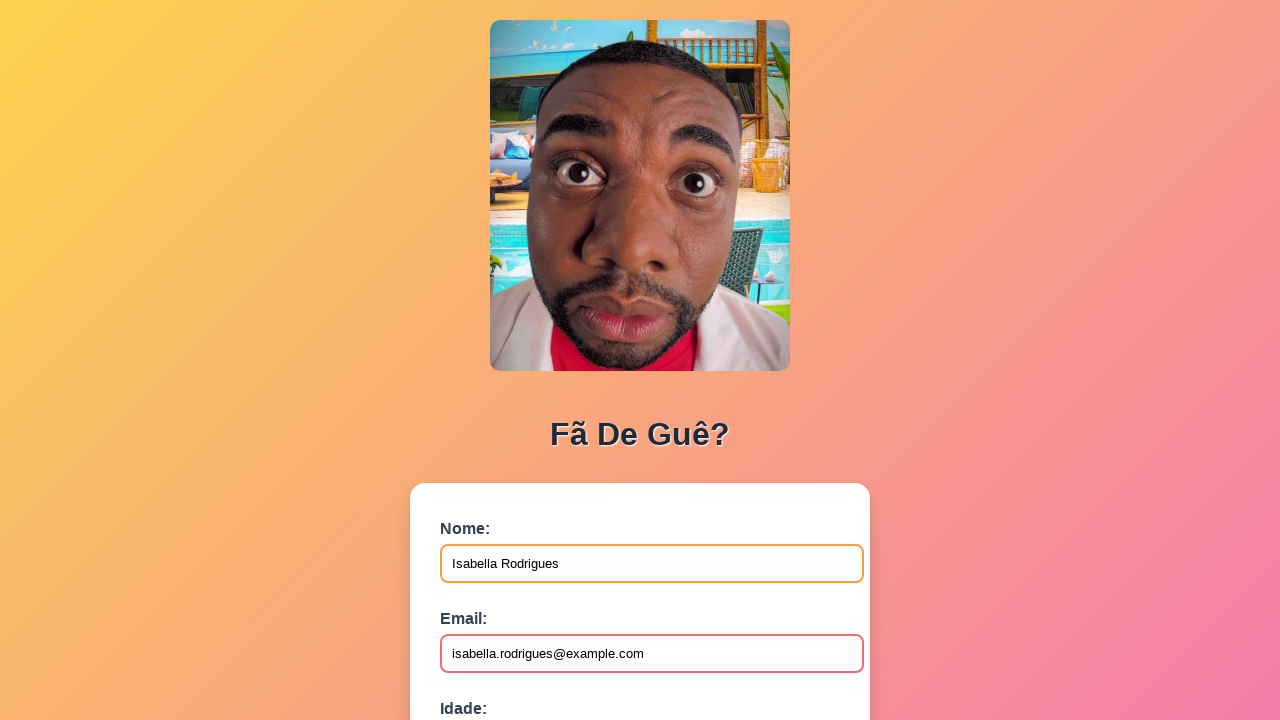

Filled age field with '42' on #idade
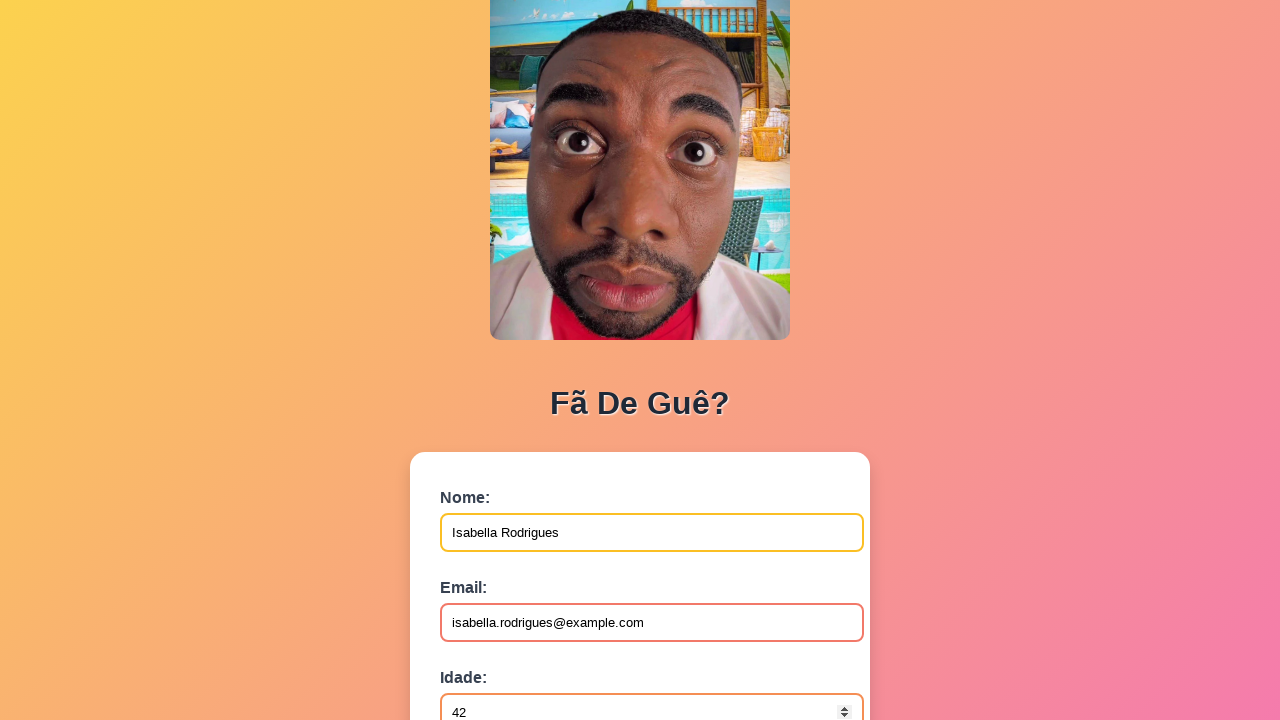

Clicked submit button to register at (490, 569) on button[type='submit']
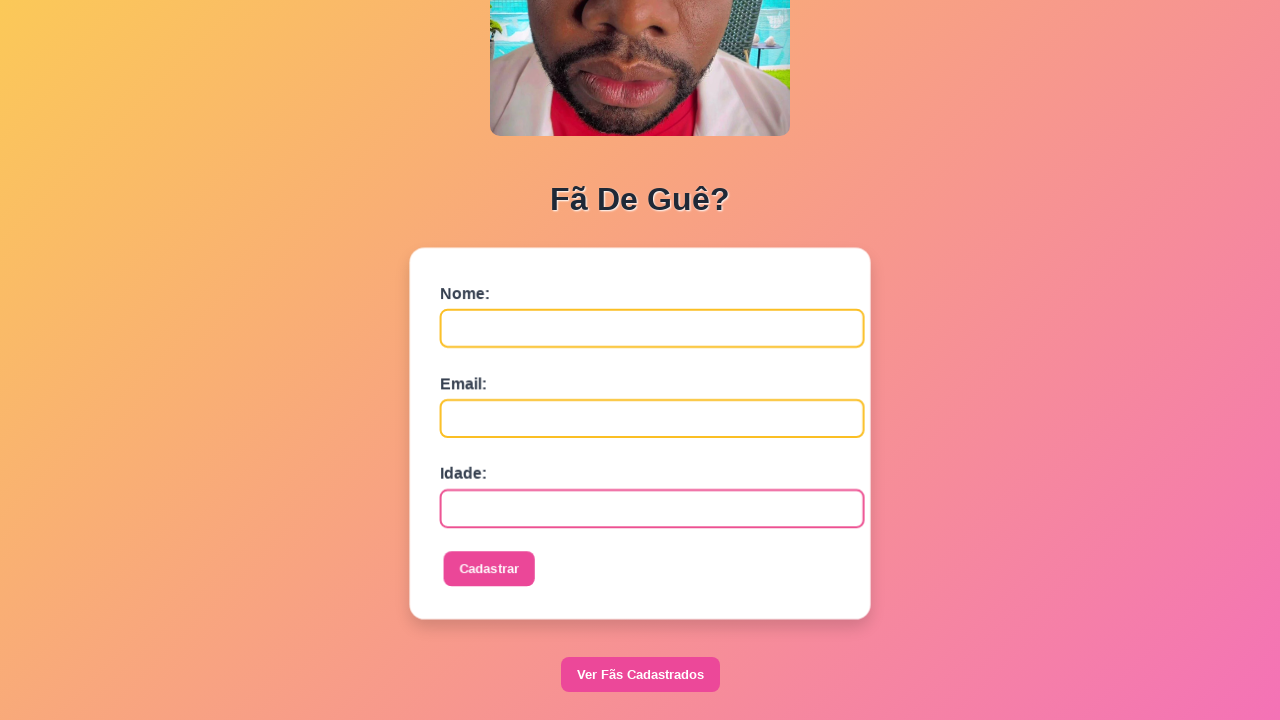

Set up dialog handler to accept alerts
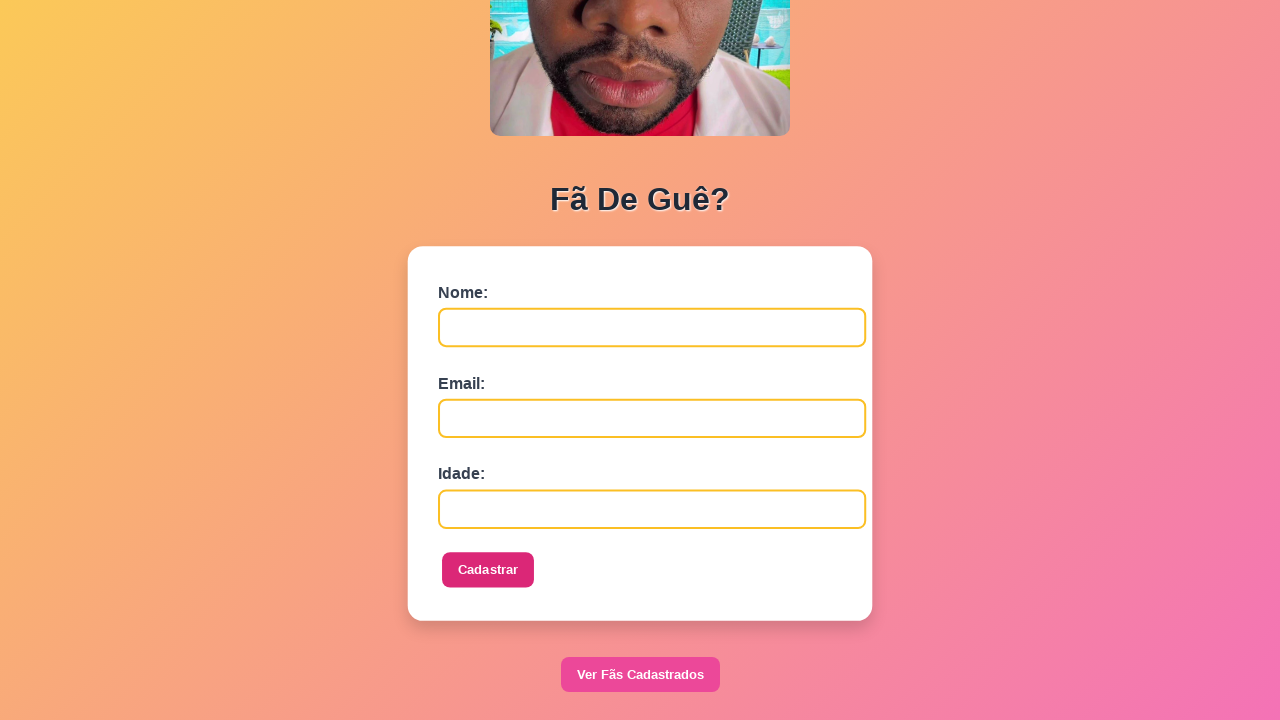

Waited 500ms for registration to complete
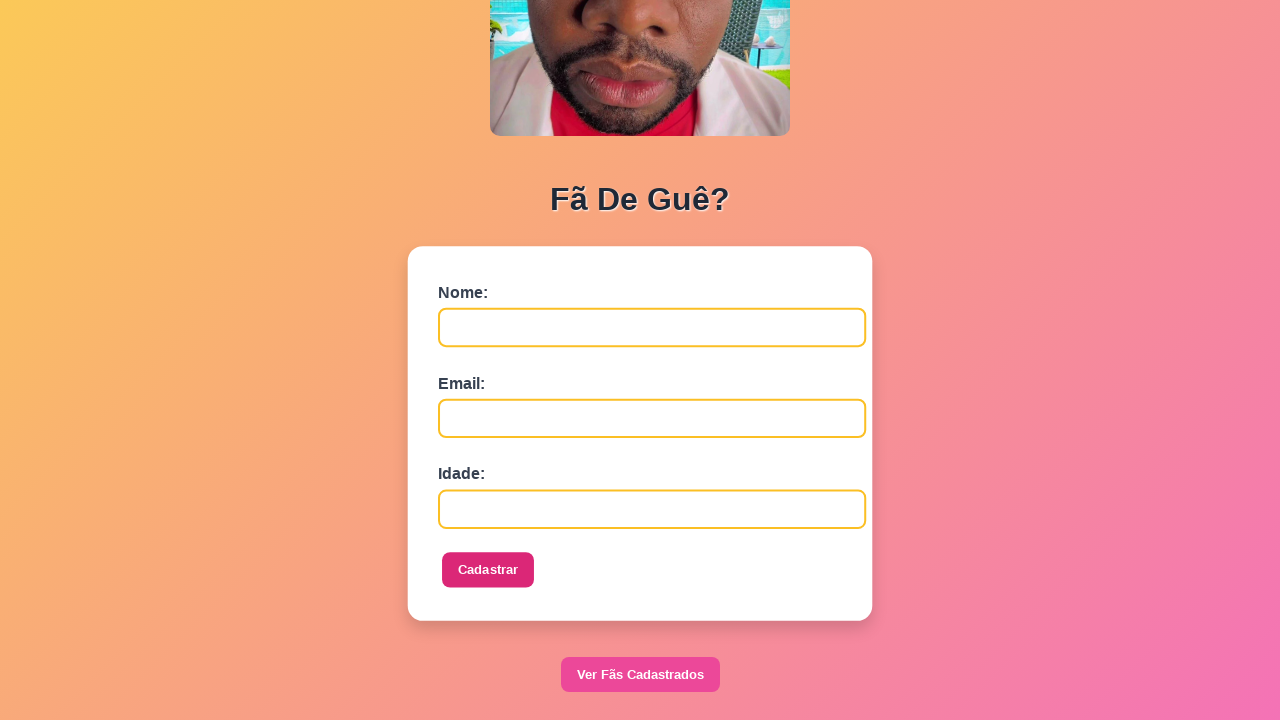

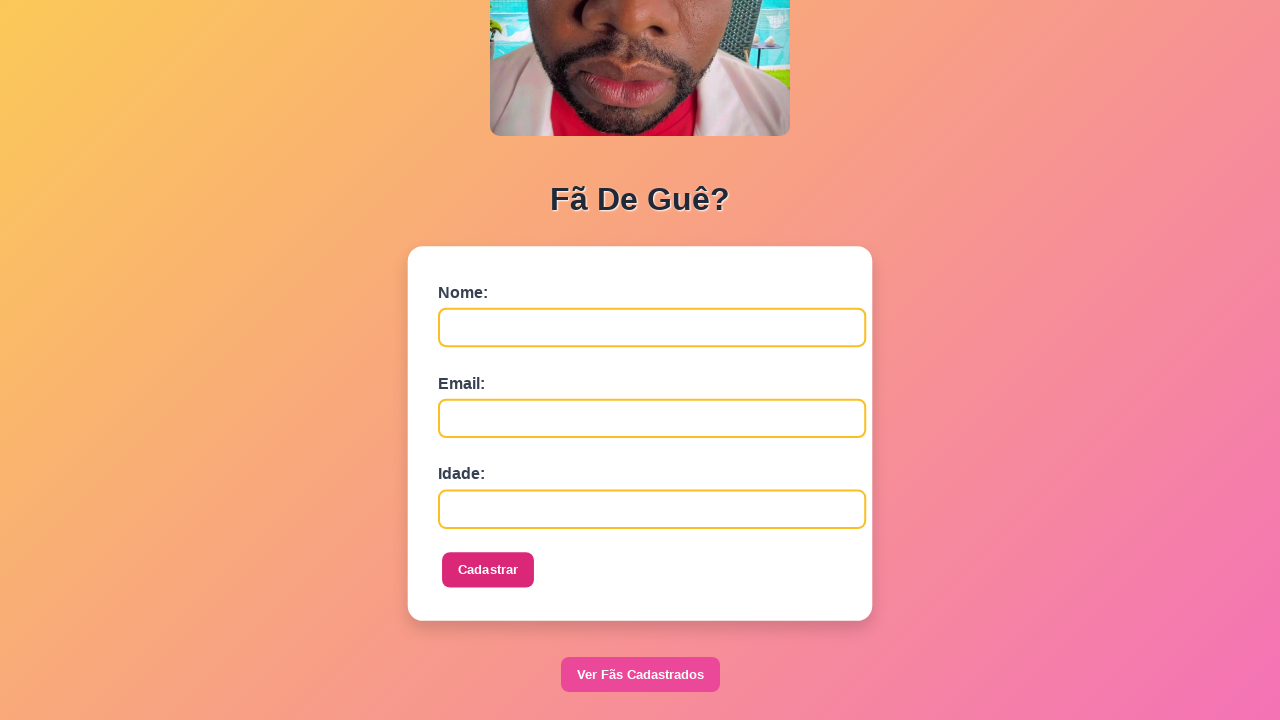